Tests that an invalid email format (missing TLD) is handled by the form validation when submitting the contact form.

Starting URL: https://parabank.parasoft.com/parabank/contact.htm

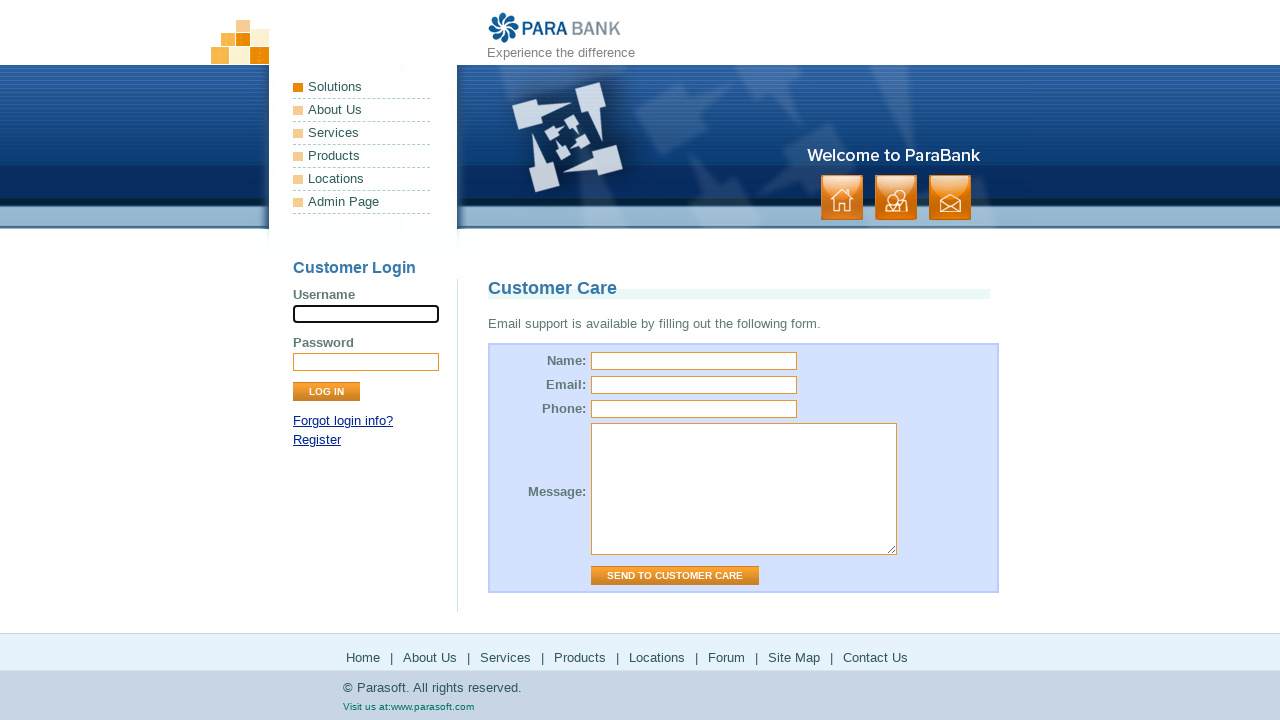

Waited for page to fully load (networkidle)
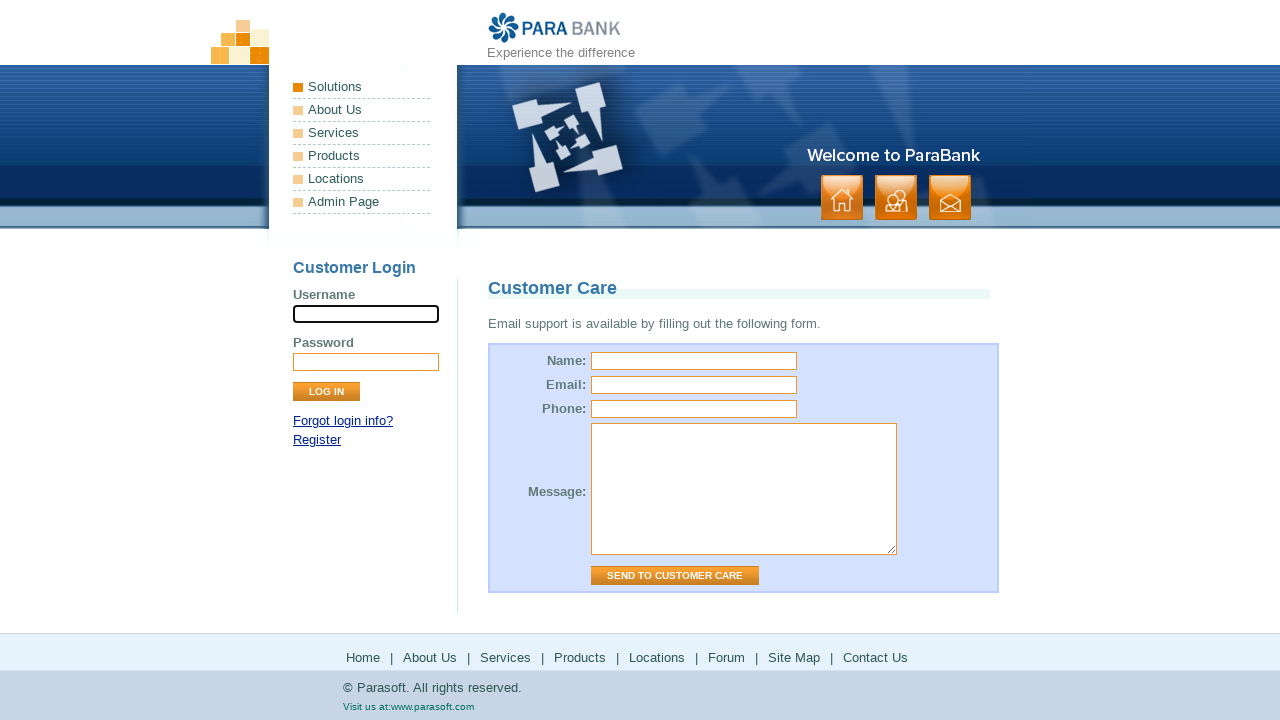

Filled name field with 'Starling' on input[name="name"]
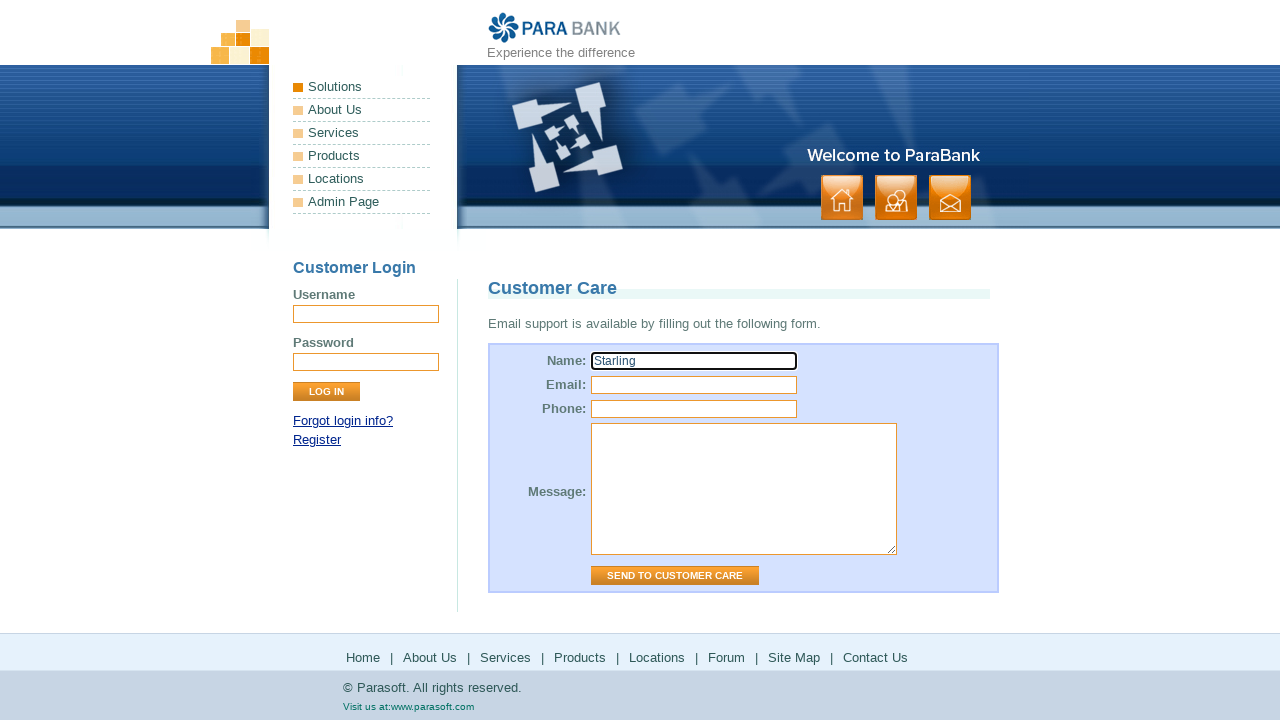

Filled email field with invalid format 'sdeg@gmail' (missing TLD) on input[name="email"]
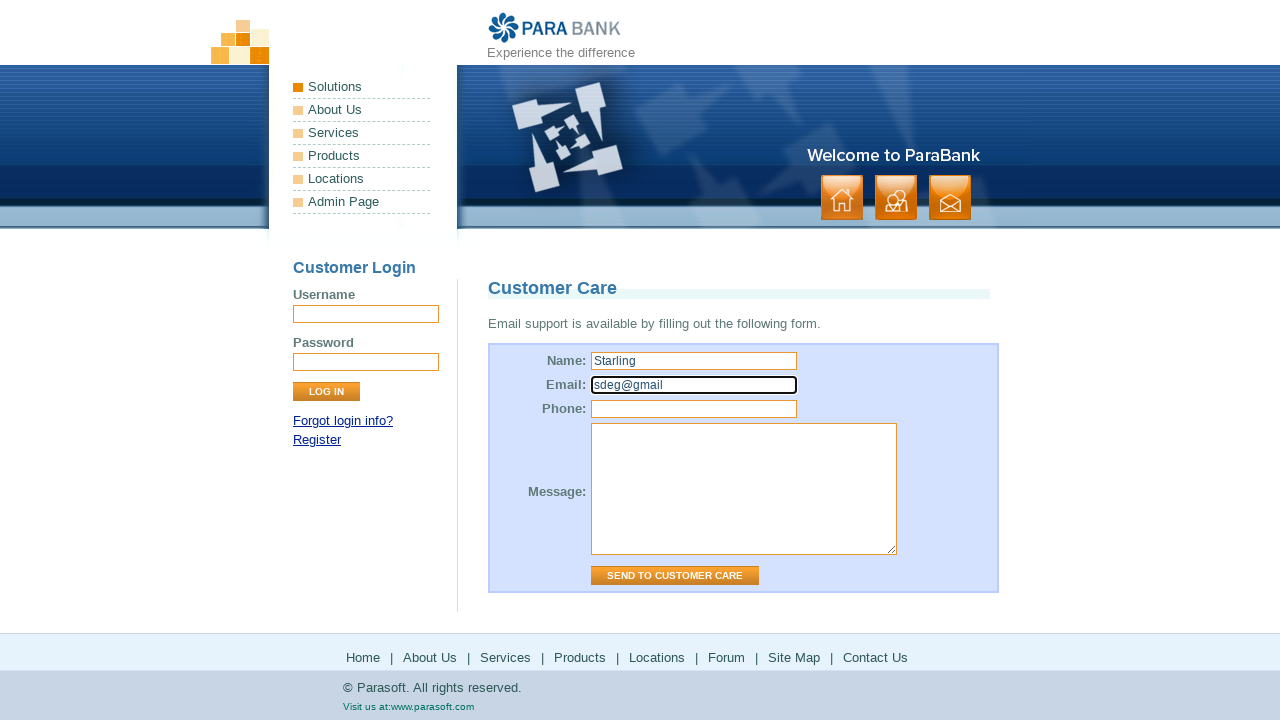

Filled message field with 'This is my challenge' on textarea[name="message"]
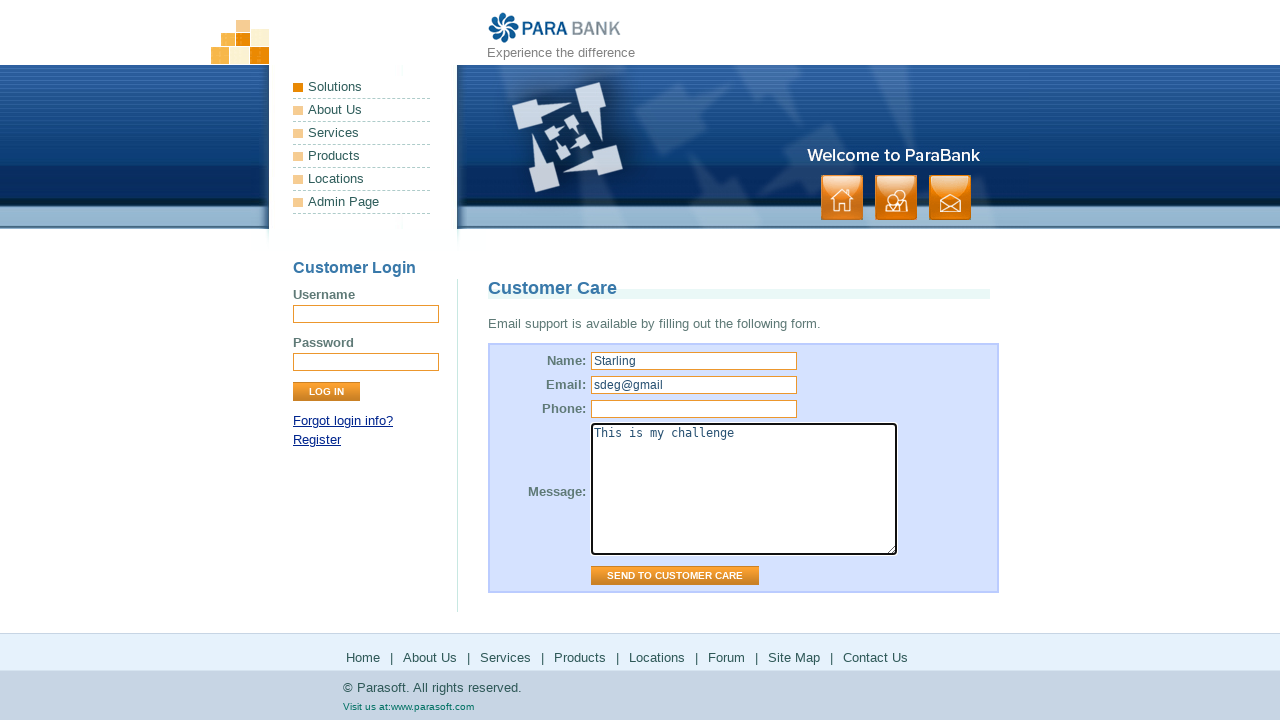

Clicked 'Send to Customer Care' button to submit form with invalid email at (675, 576) on input[value="Send to Customer Care"]
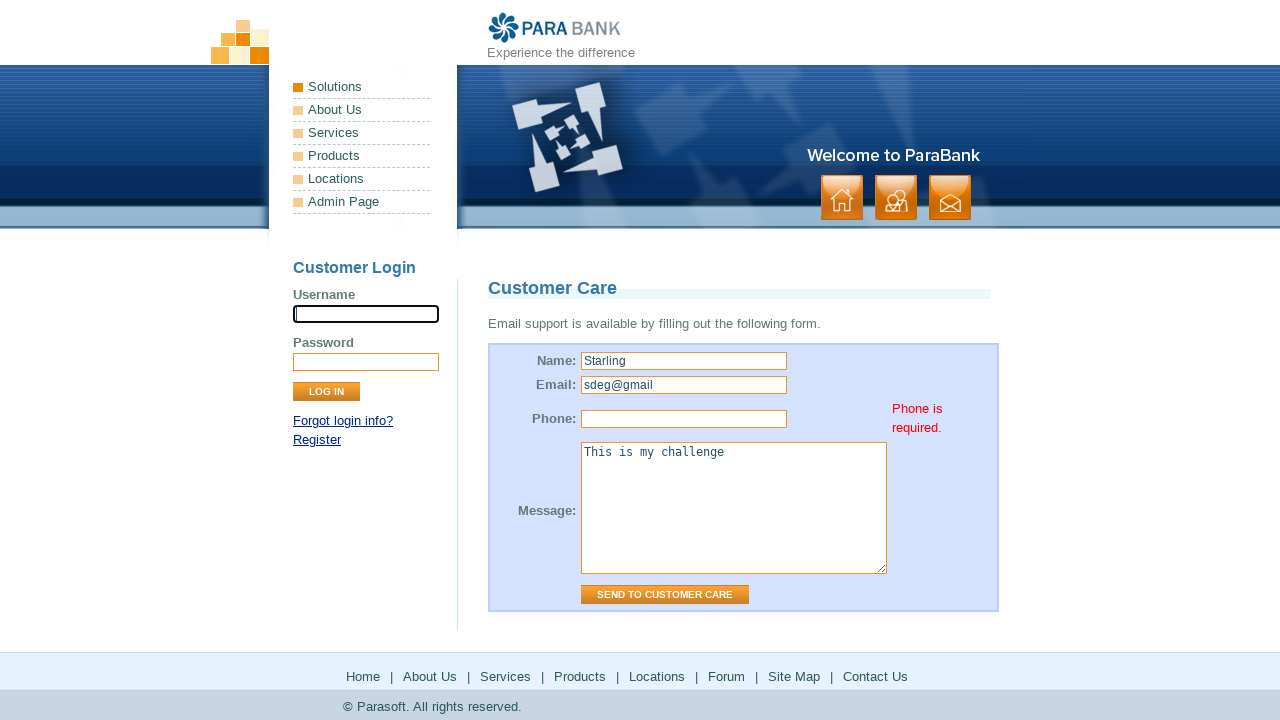

Waited 2 seconds for form validation response
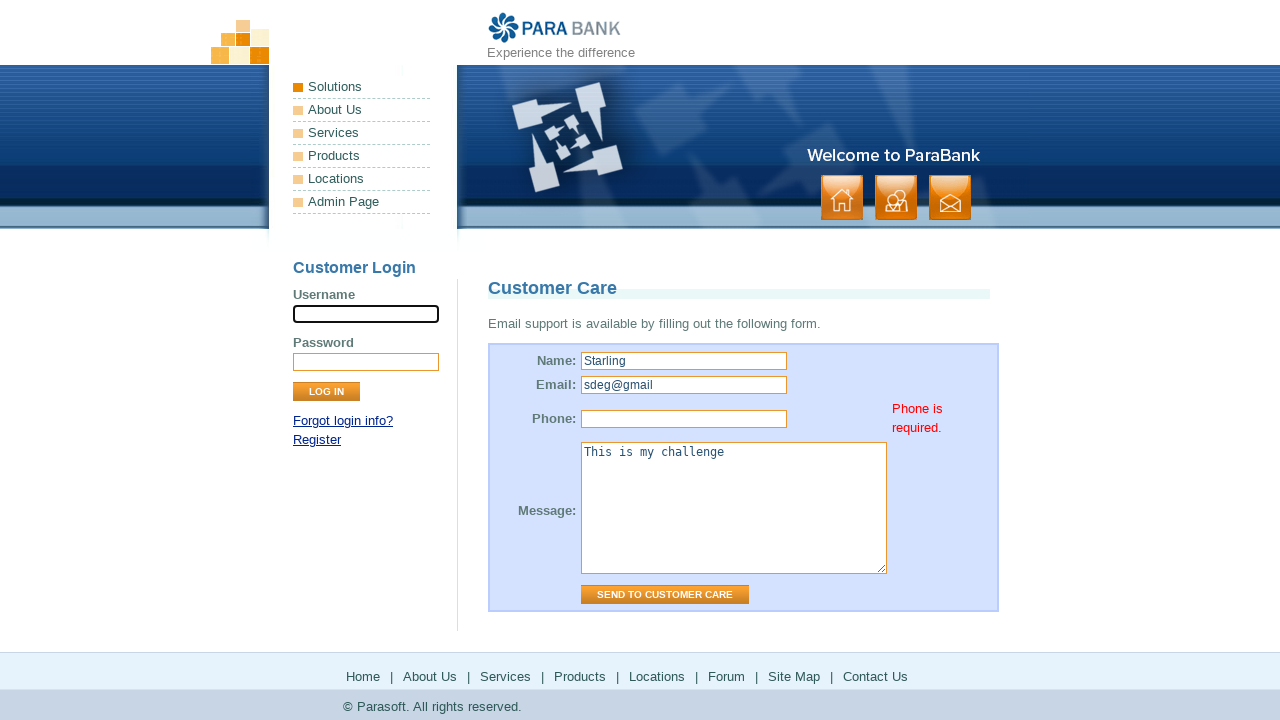

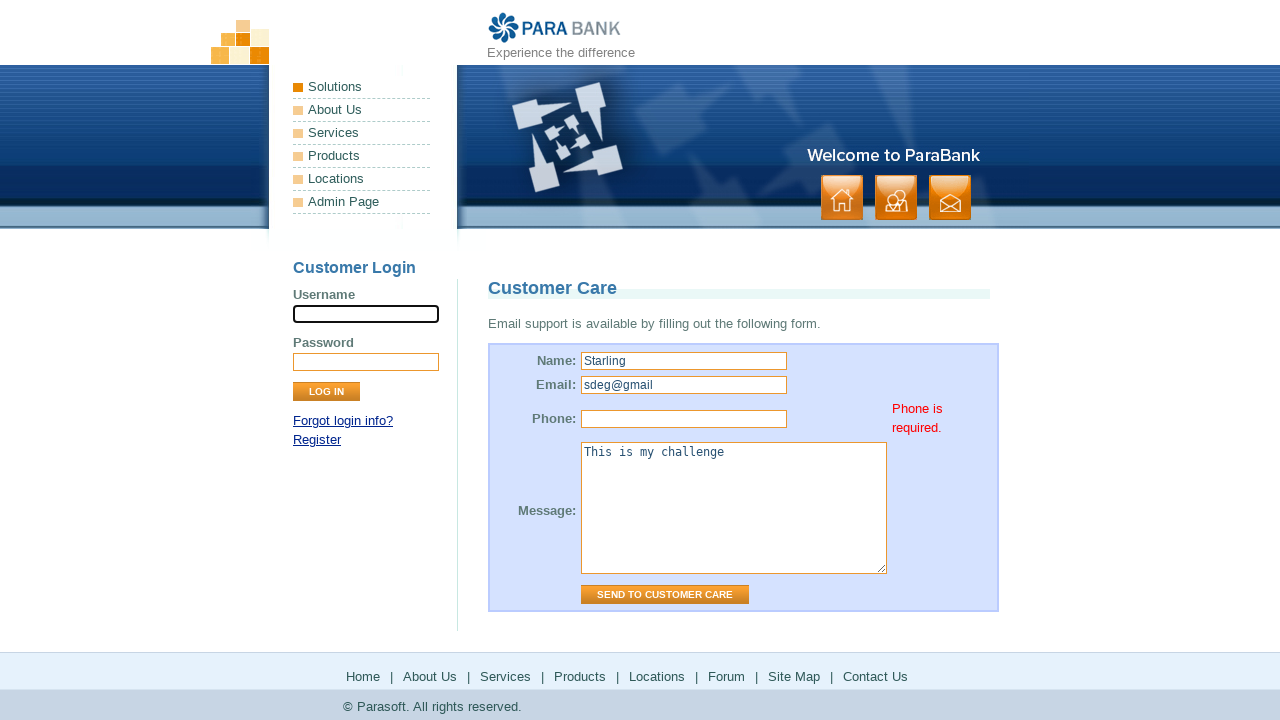